Navigates to VWO application page and attempts to locate a non-existent element to verify exception handling behavior

Starting URL: https://app.vwo.com/

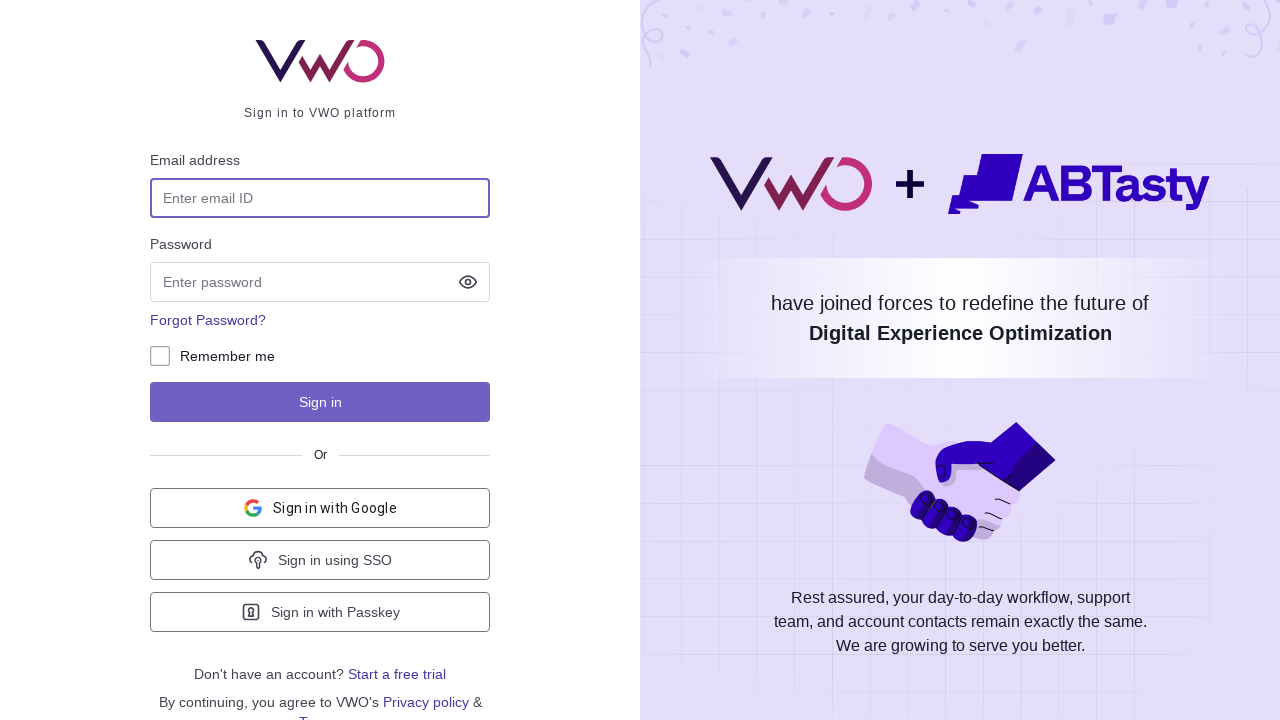

Navigated to VWO application page at https://app.vwo.com/
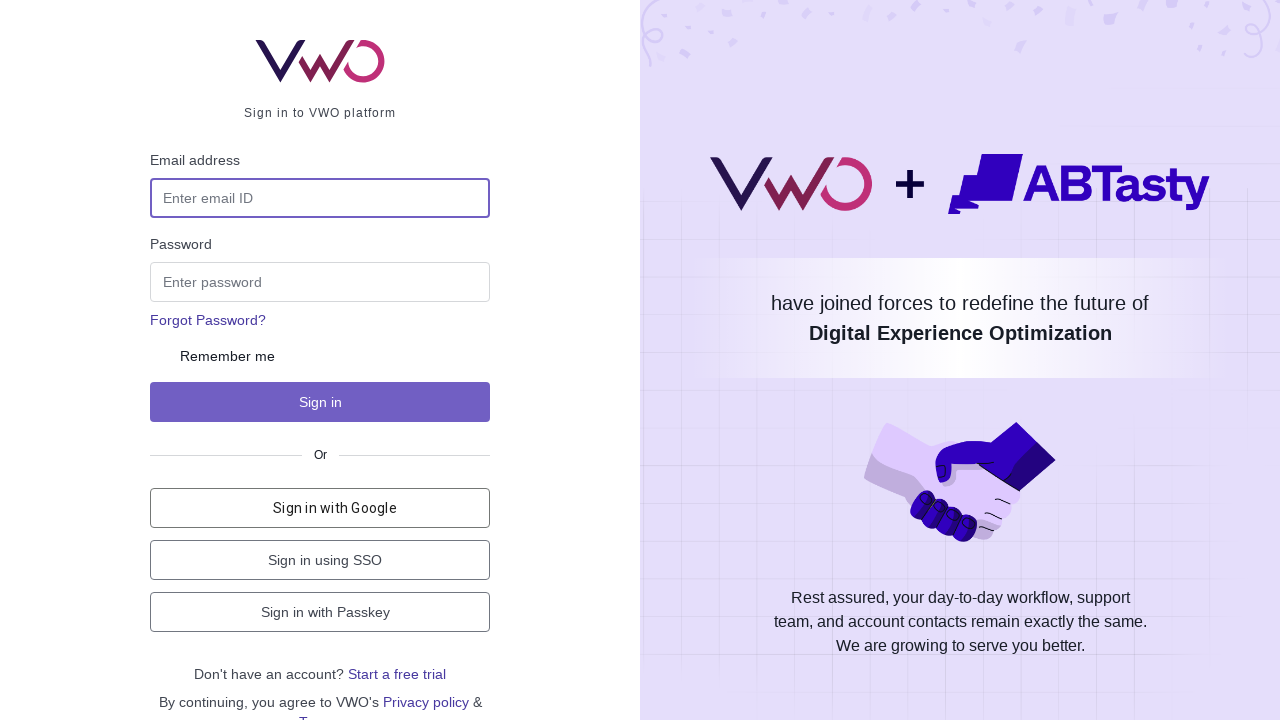

Non-existent element #pramod not found - exception handled as expected
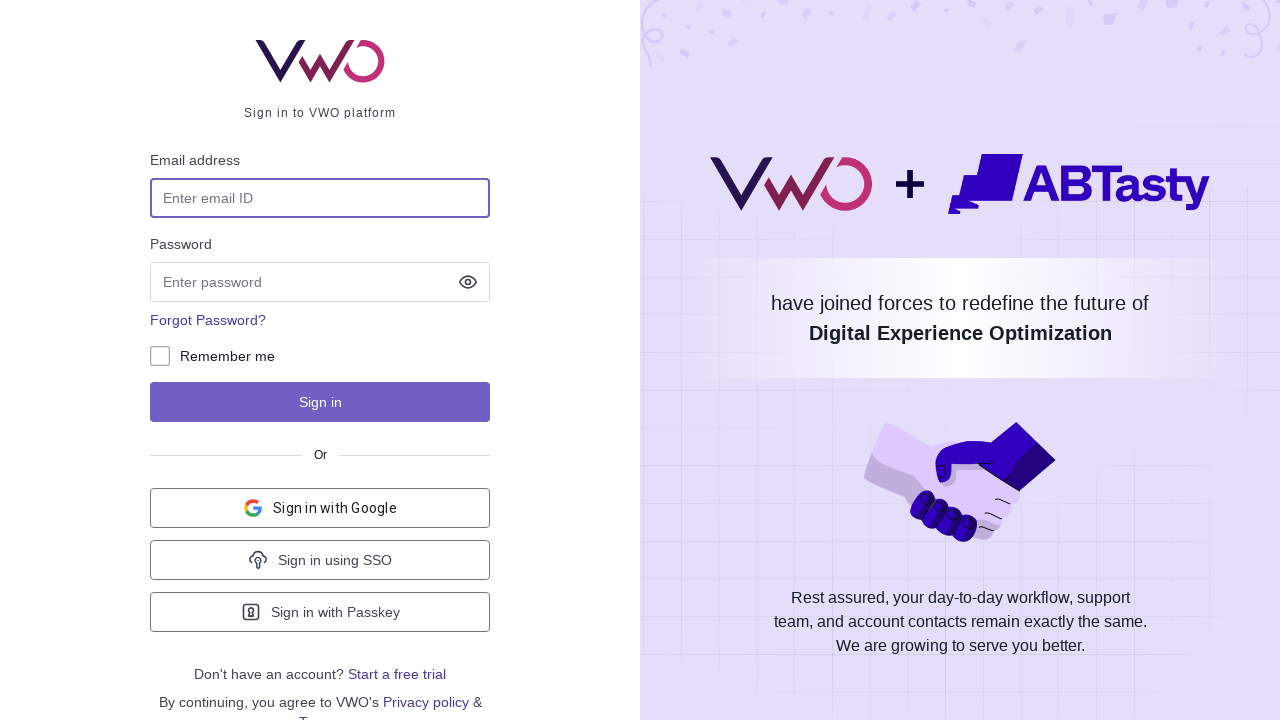

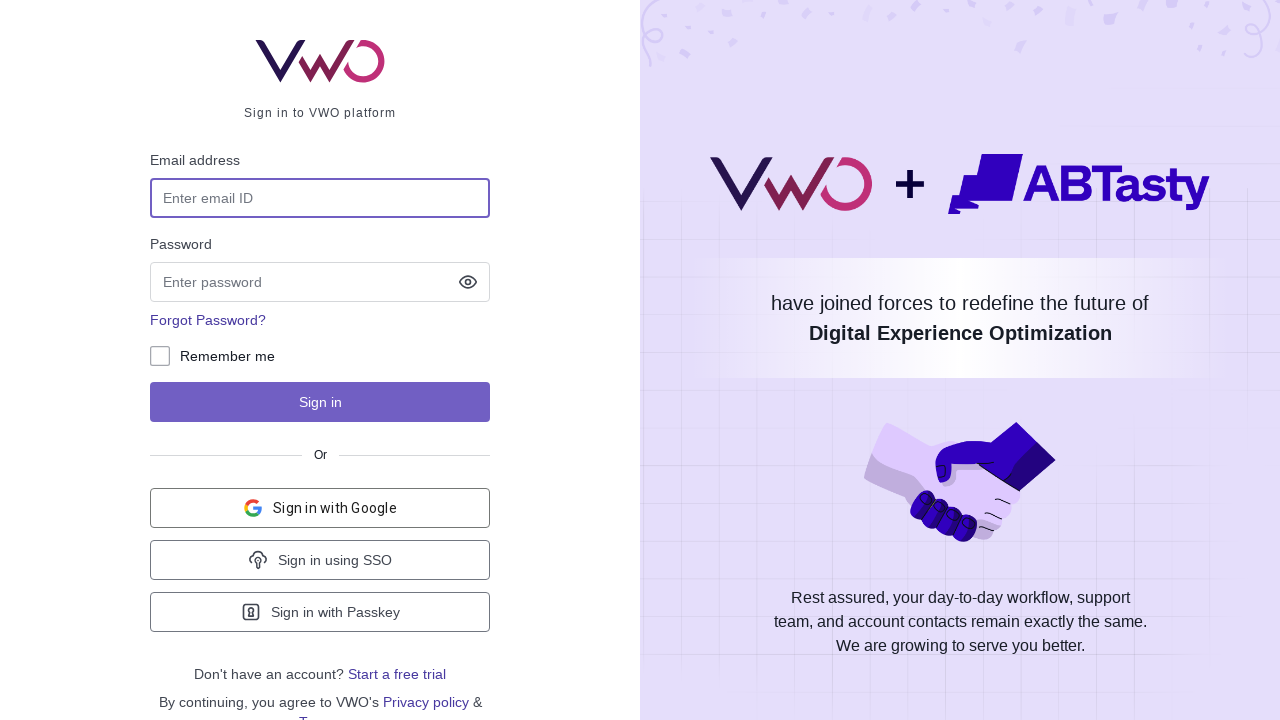